Tests table interaction by clicking on delete links - first clicks the first delete link, then clicks the second delete link from the list of all delete links

Starting URL: http://the-internet.herokuapp.com/tables

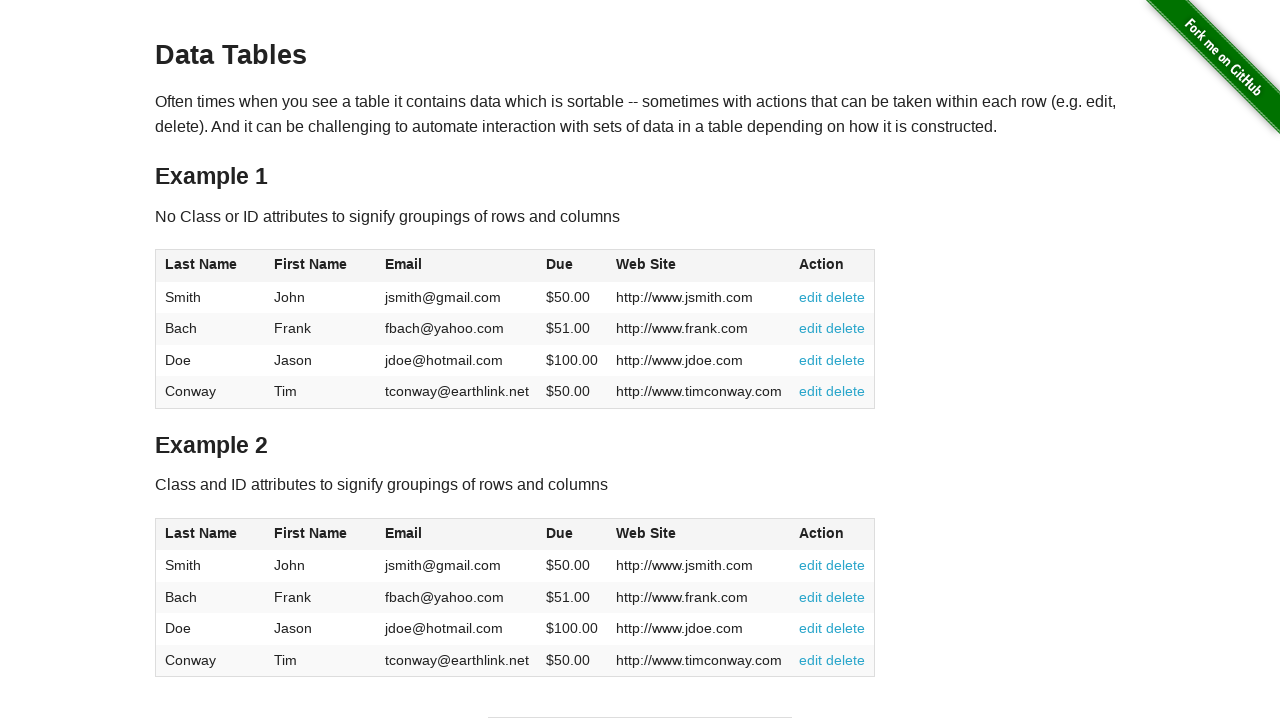

Navigated to the-internet.herokuapp.com/tables
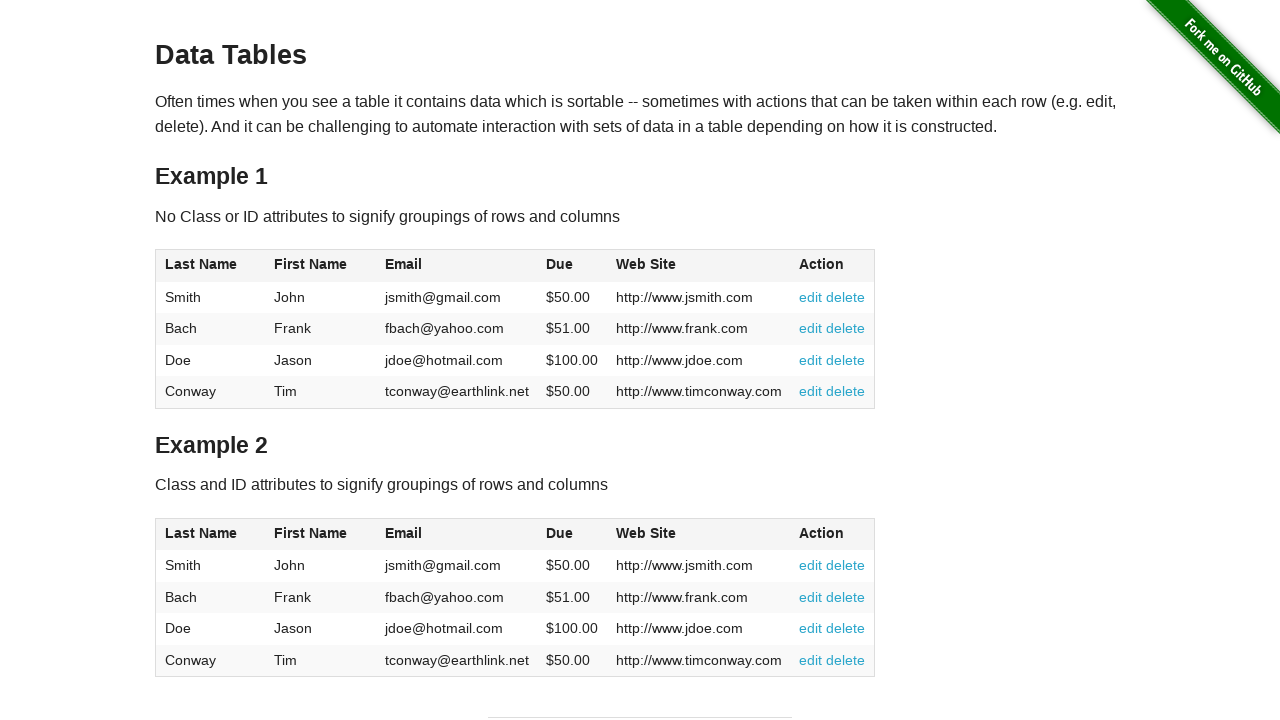

Clicked the first delete link at (640, 114) on text=delete
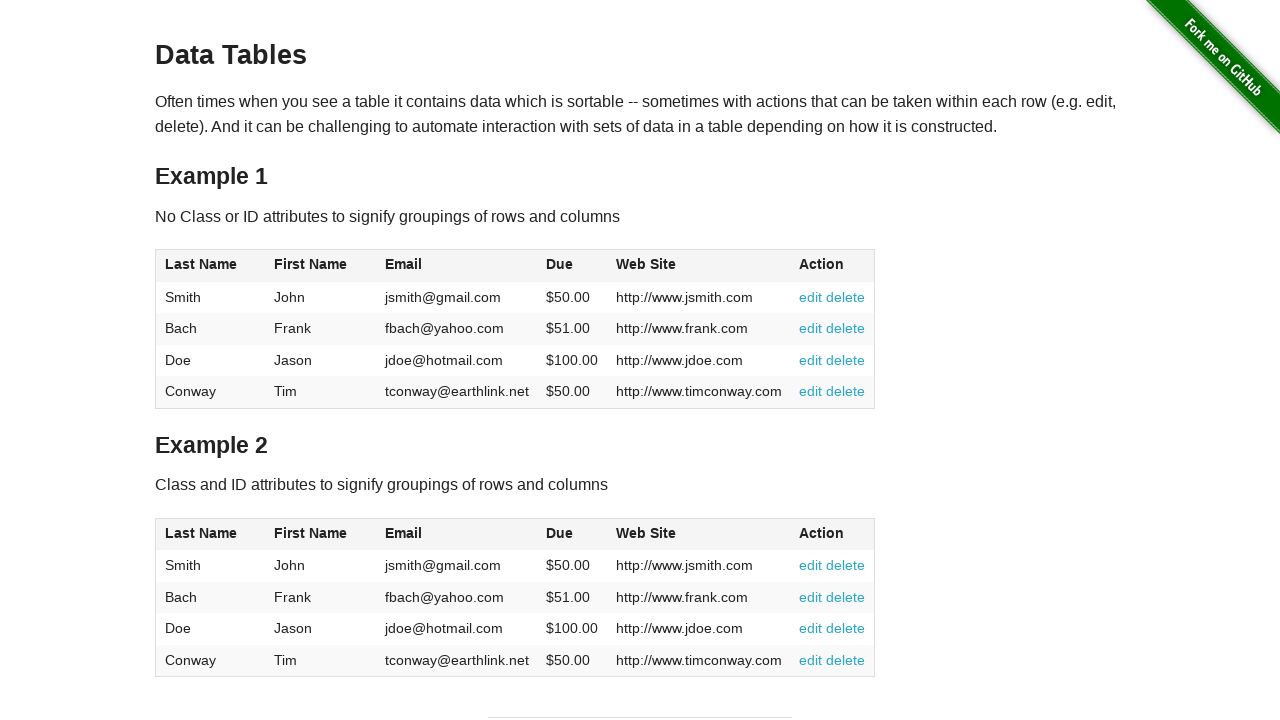

Clicked the second delete link from the list of all delete links at (846, 297) on text=delete >> nth=1
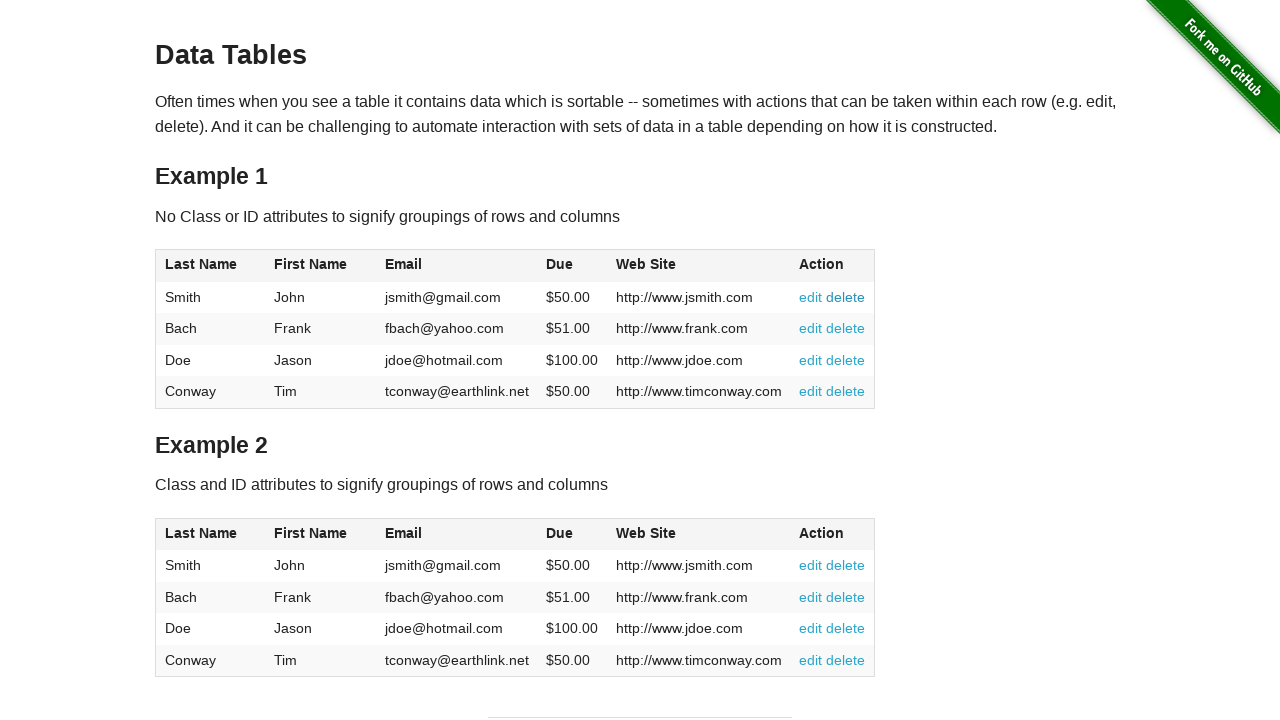

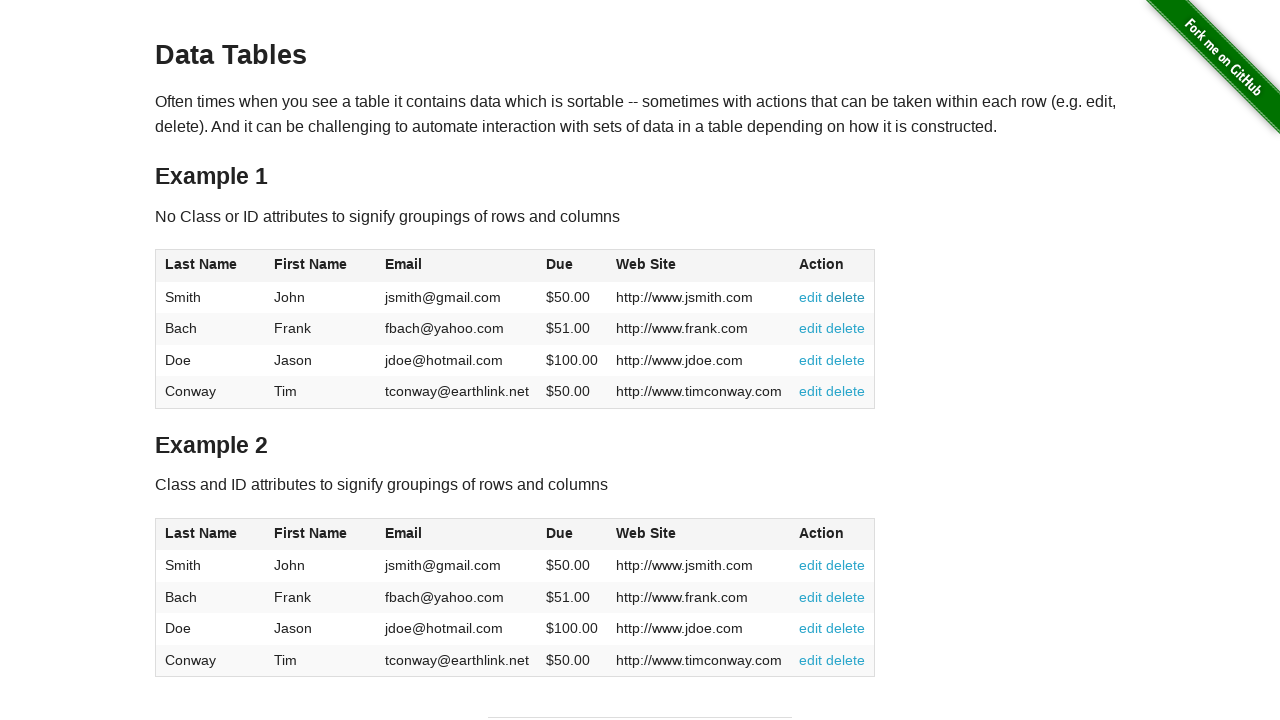